Verifies that the submit button (Enviar) is present and displayed

Starting URL: https://carros-crud.vercel.app/

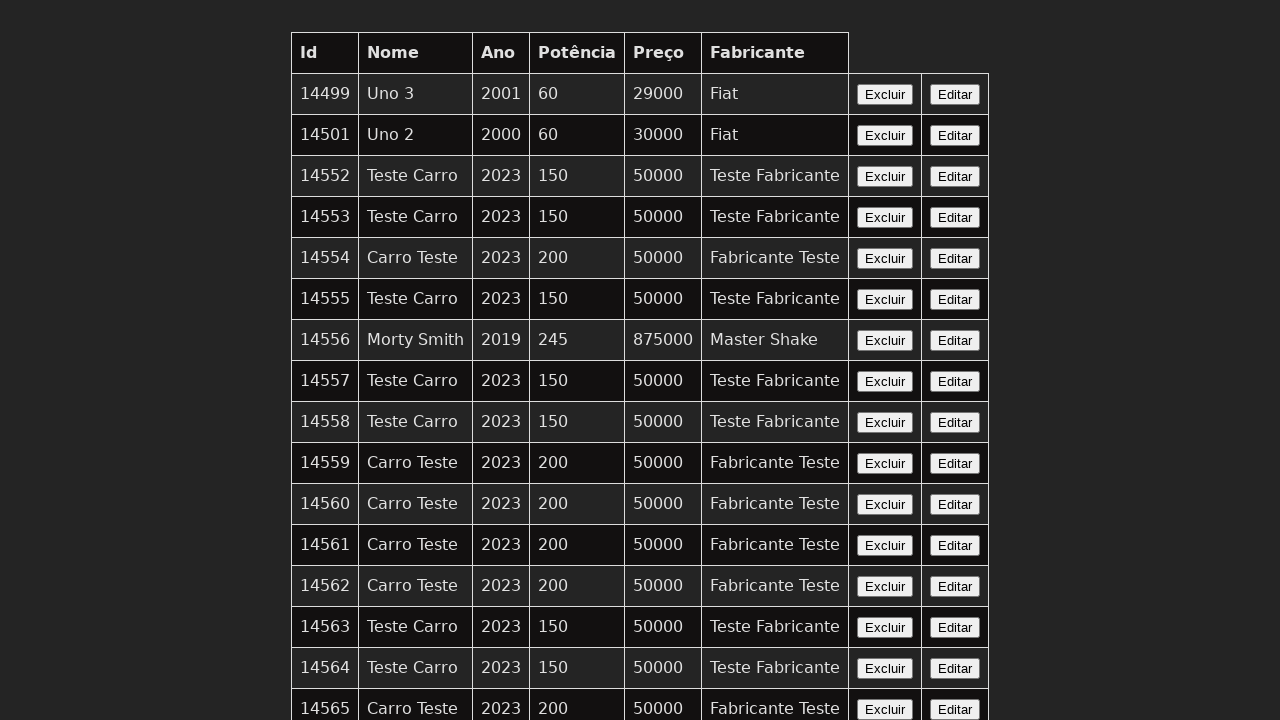

Navigated to https://carros-crud.vercel.app/
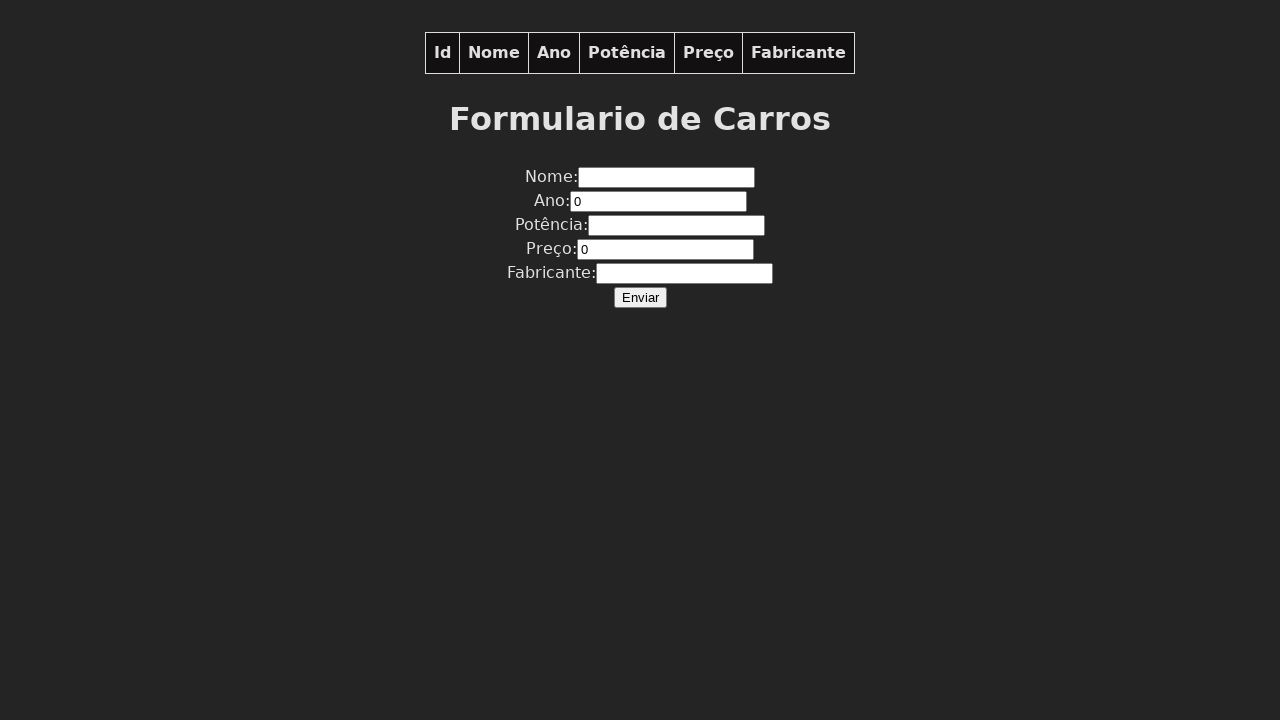

Submit button (Enviar) is present and loaded
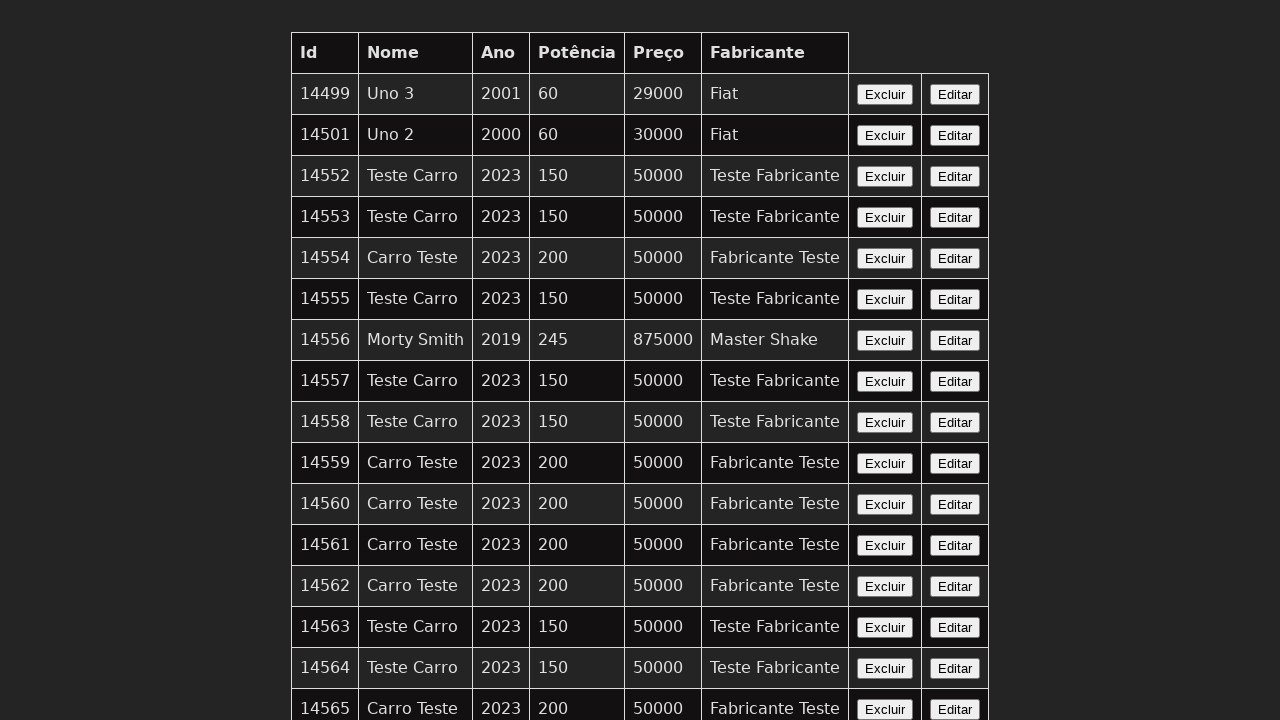

Verified that submit button (Enviar) is displayed and visible
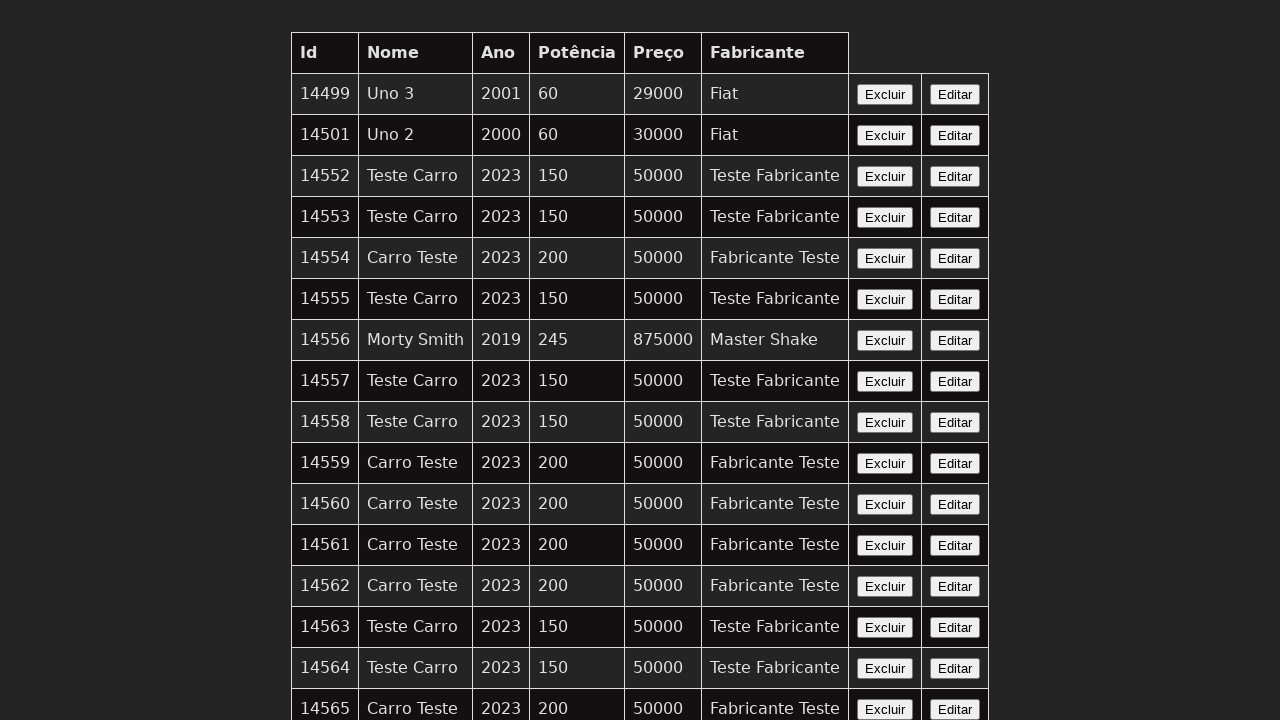

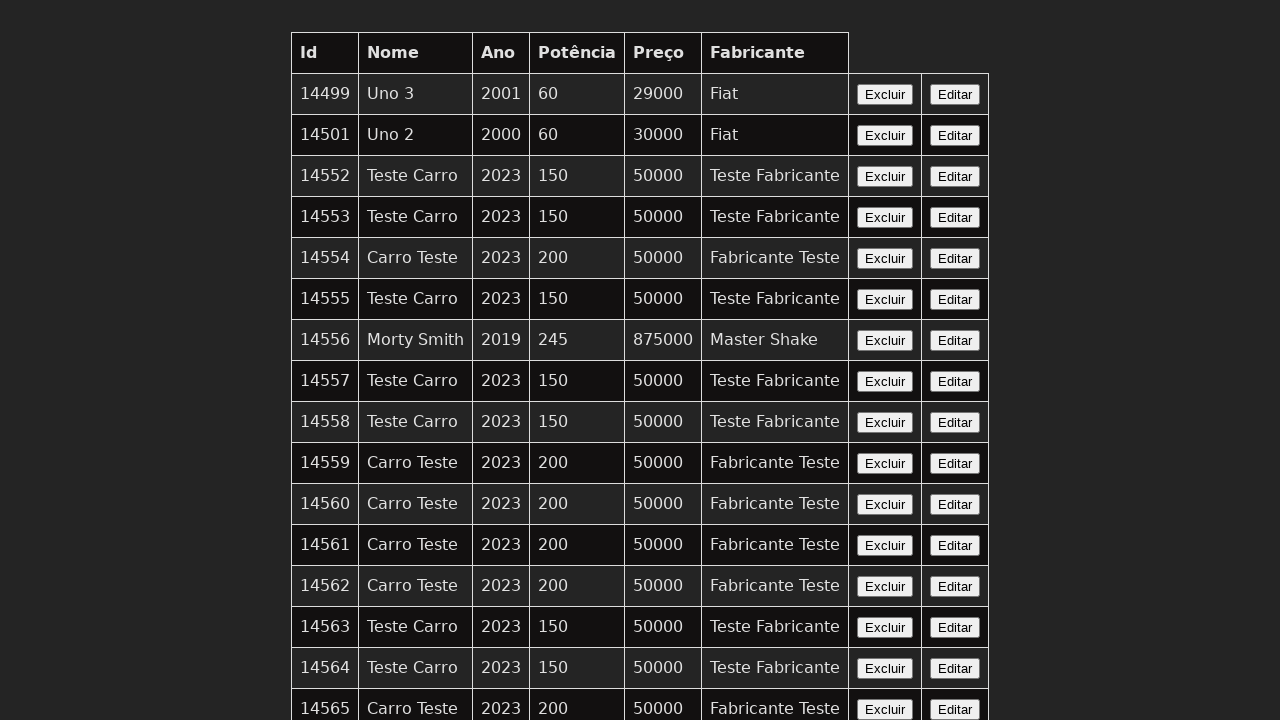